Tests prompt dialog handling by clicking a prompt button, entering a name, and verifying the personalized response

Starting URL: https://testautomationpractice.blogspot.com/

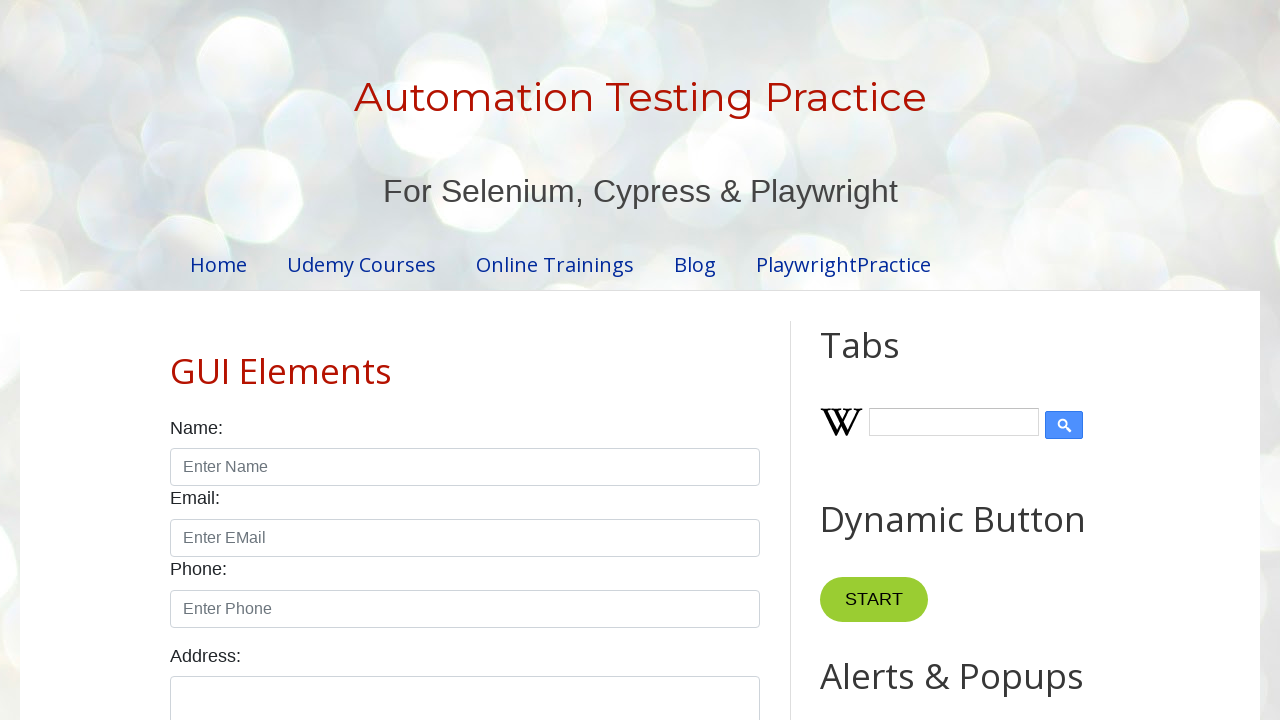

Set up dialog handler to accept prompt dialog with 'John' as input
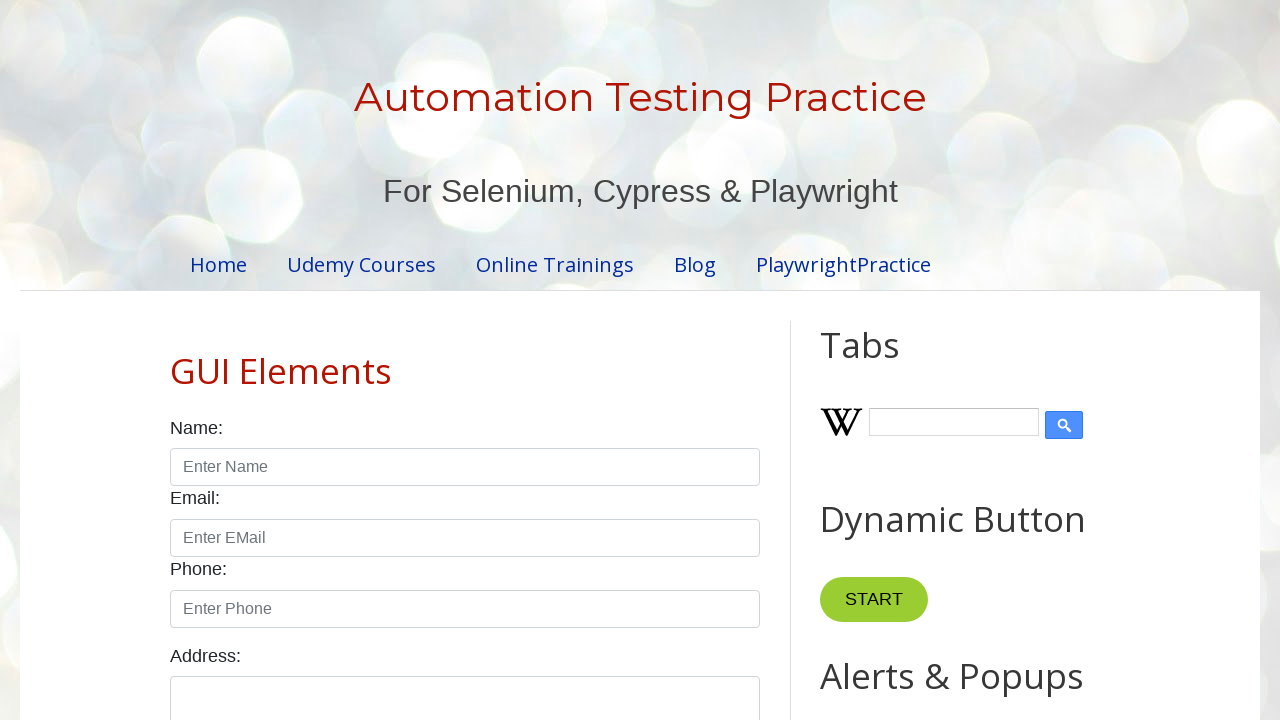

Clicked prompt button to trigger dialog at (890, 360) on xpath=//*[@id="promptBtn"]
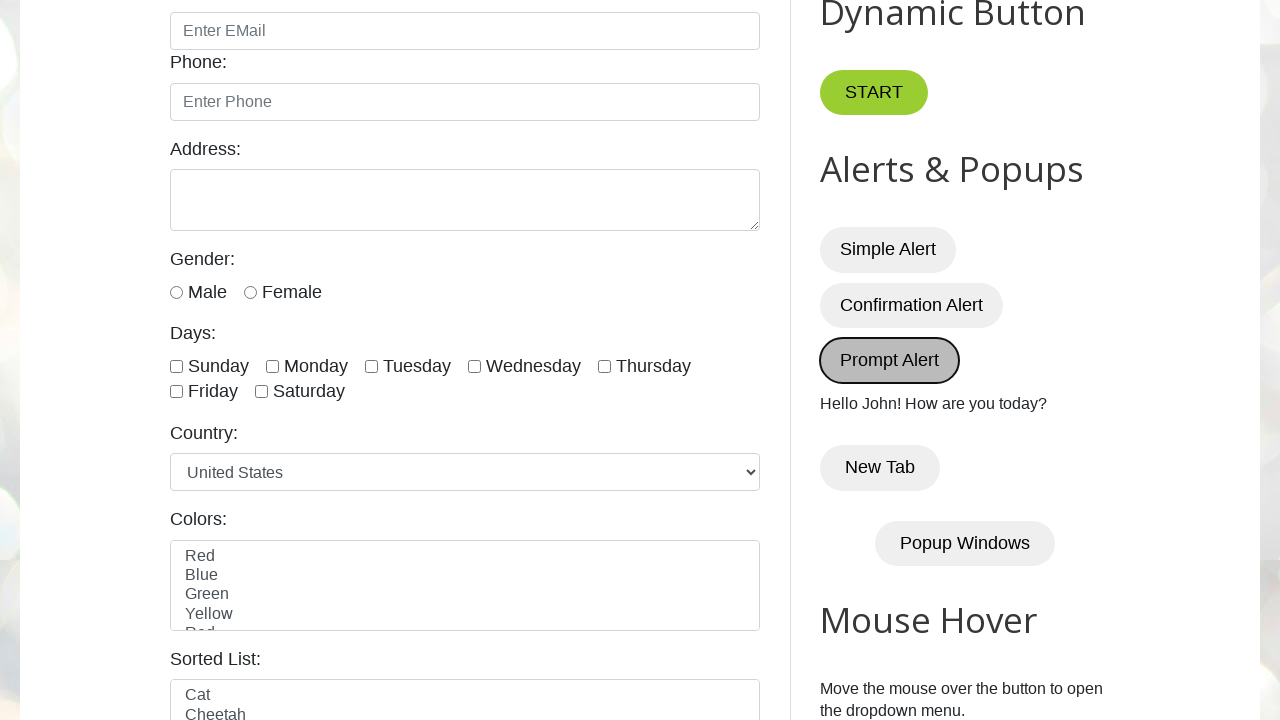

Verified prompt dialog result text appeared in #demo element
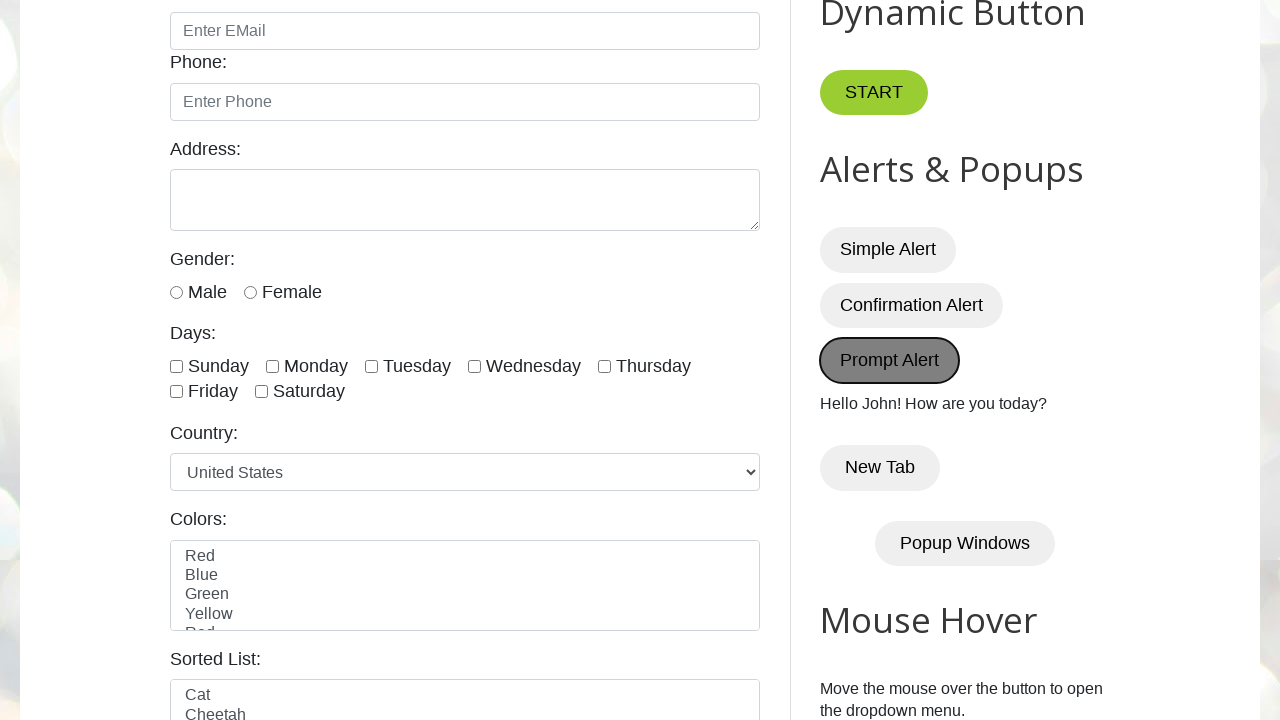

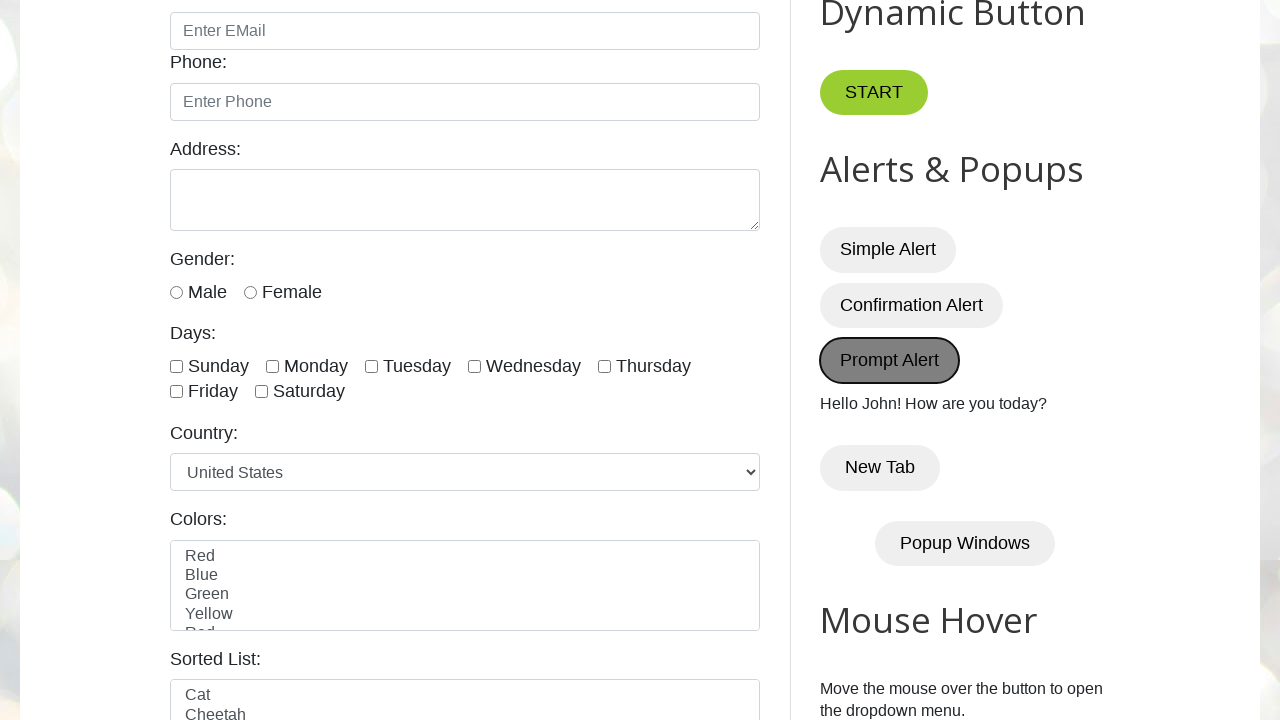